Tests notification messages by clicking the notification link repeatedly until a successful action message appears.

Starting URL: http://the-internet.herokuapp.com/

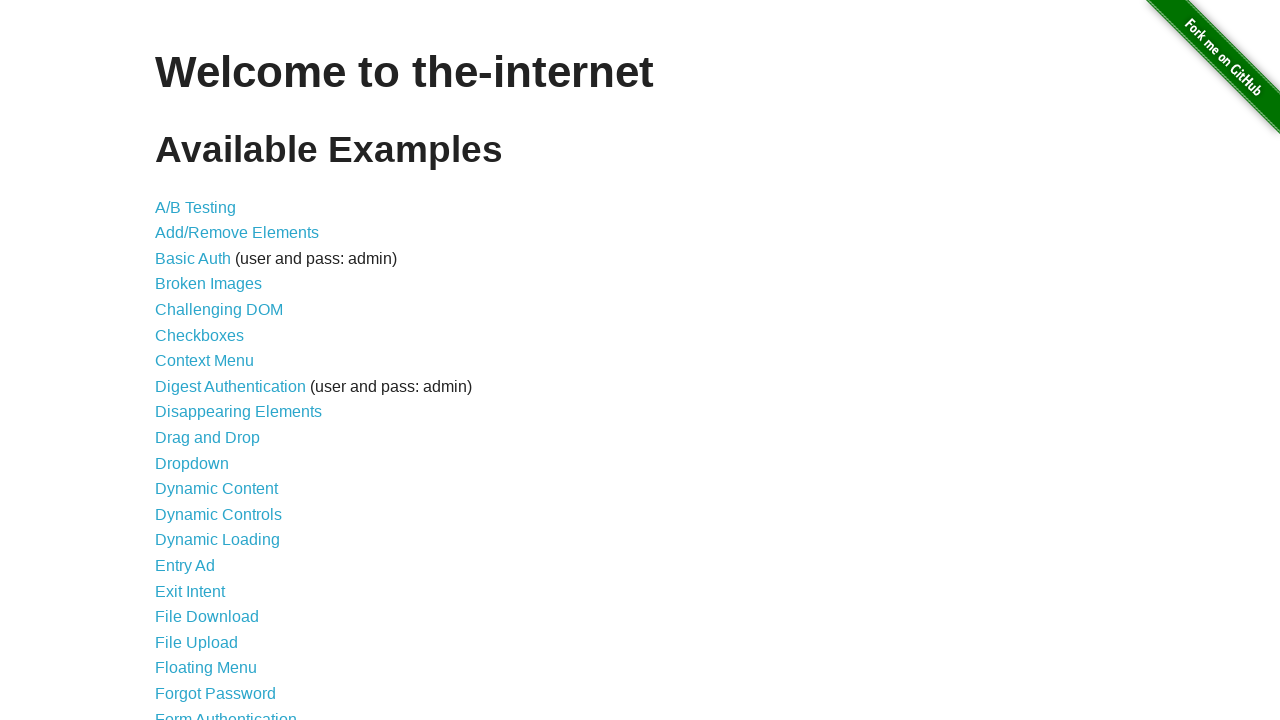

Clicked on Notification Messages link at (234, 420) on text=Notification Messages
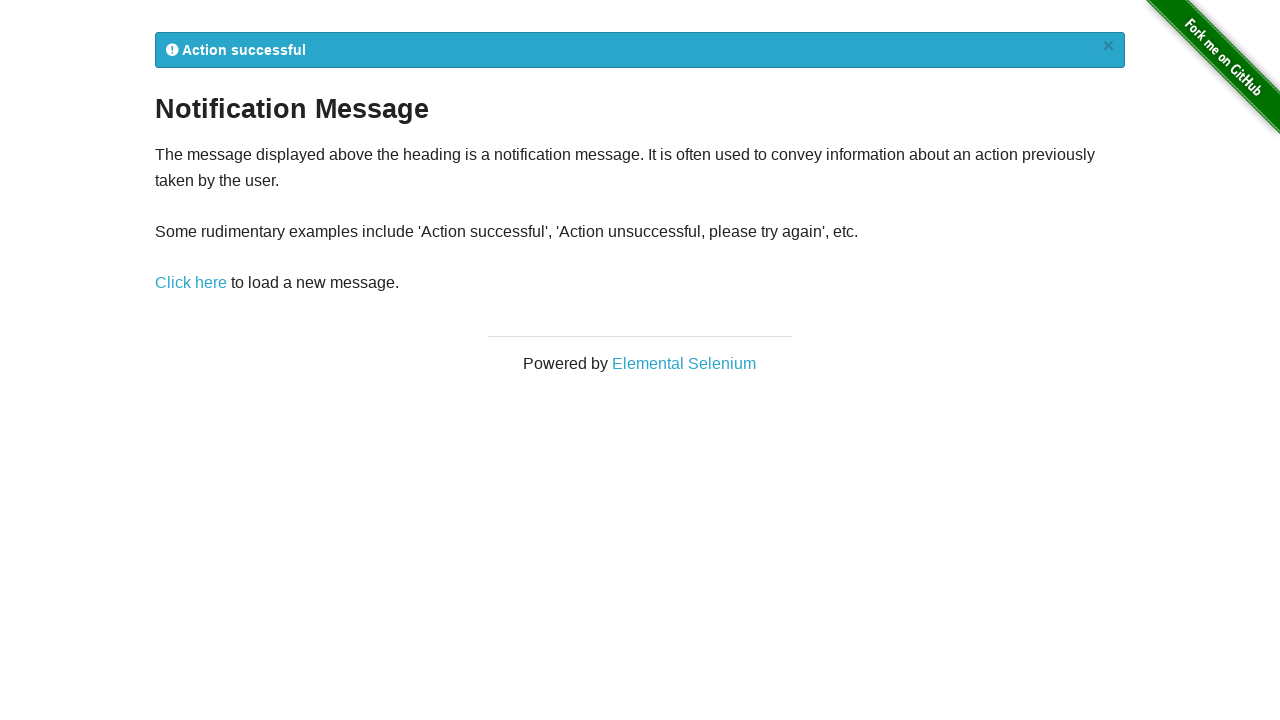

Flash notification element loaded
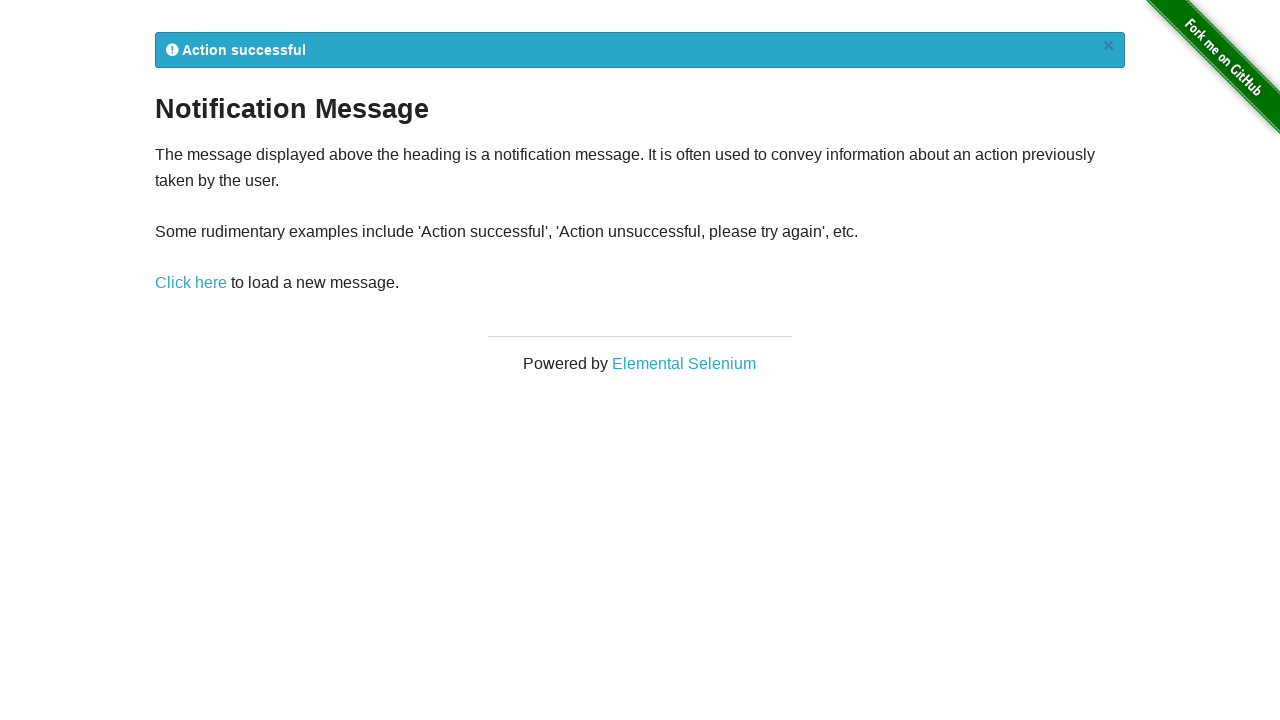

Clicked 'Click here' link to trigger notification at (191, 283) on text=Click here
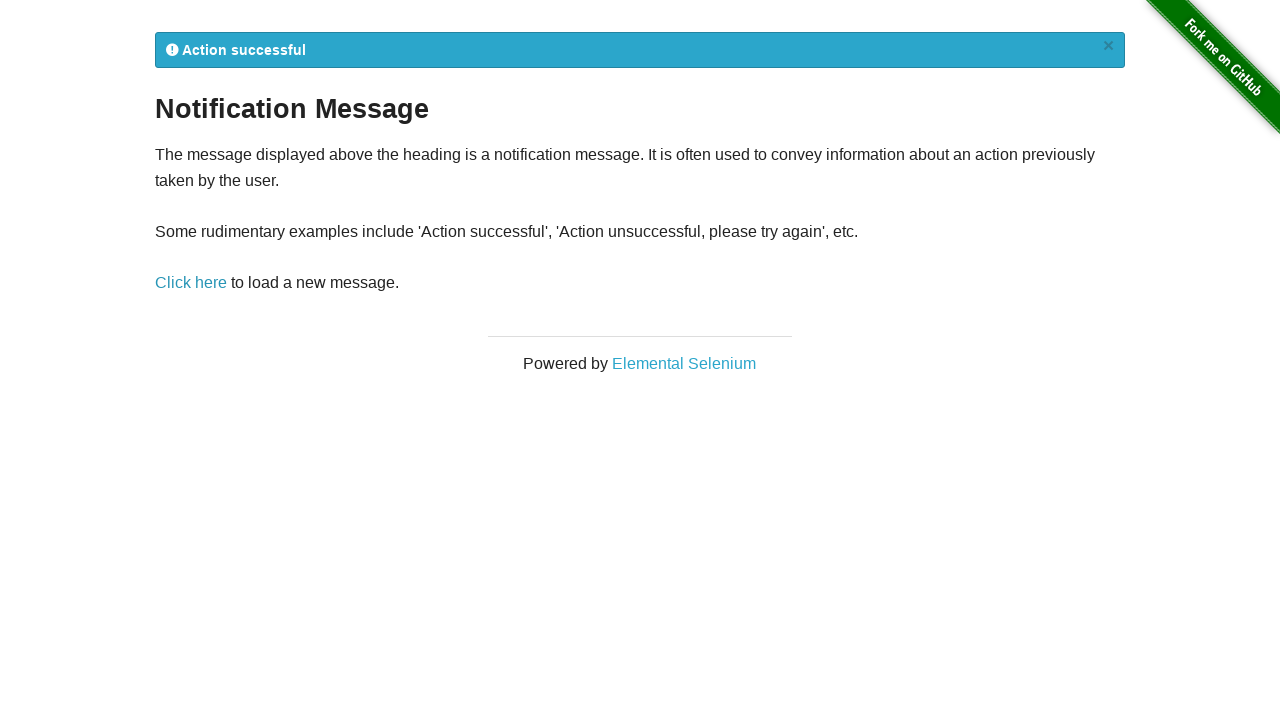

Flash notification appeared after clicking link
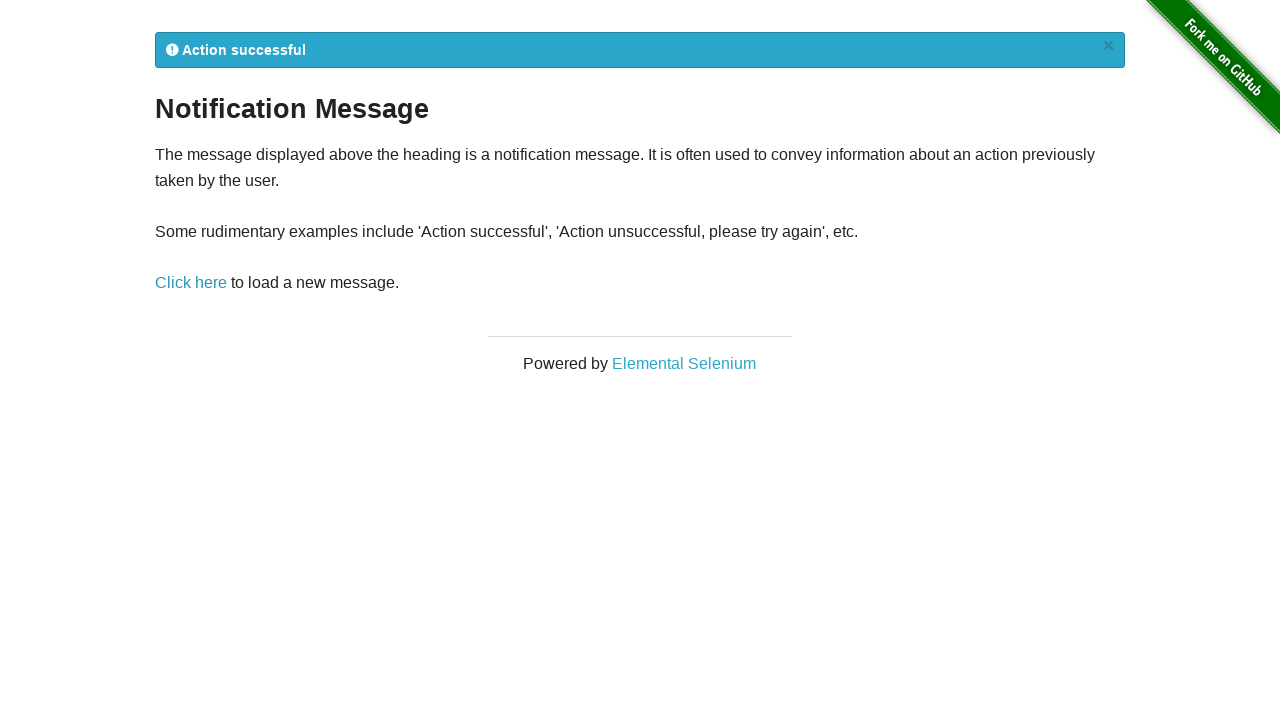

Clicked 'Click here' link to trigger notification at (191, 283) on text=Click here
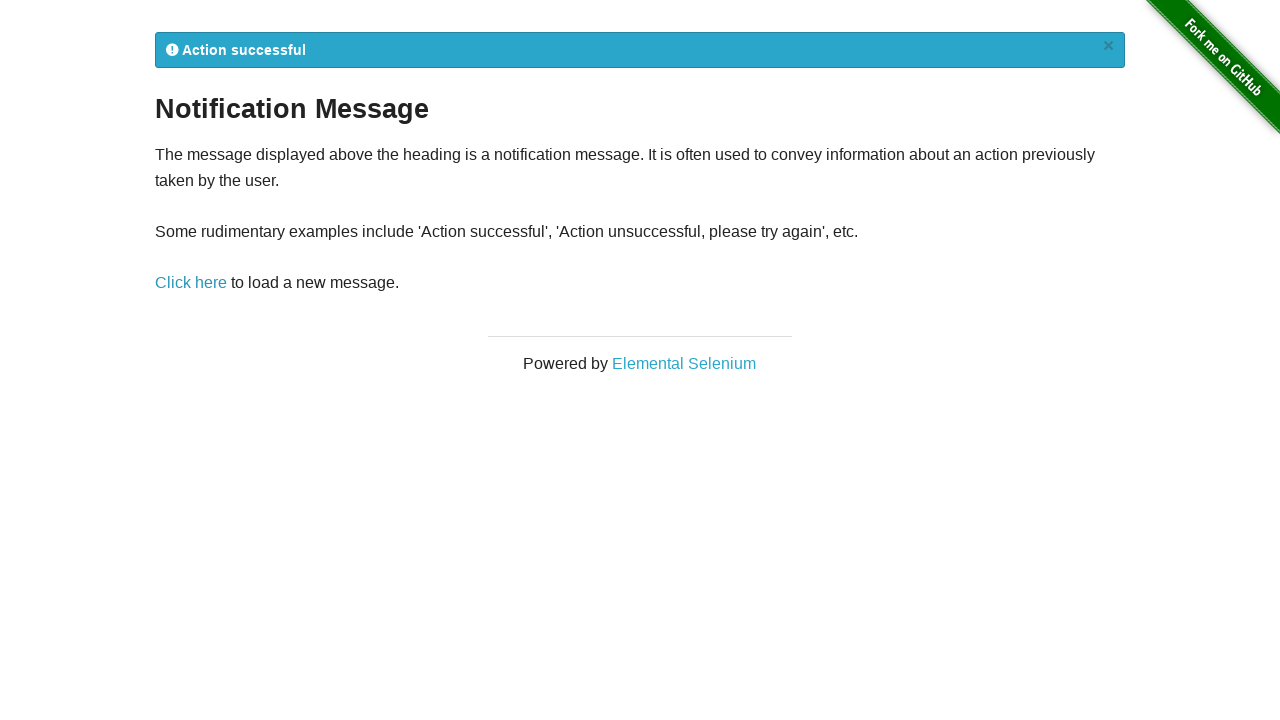

Flash notification appeared after clicking link
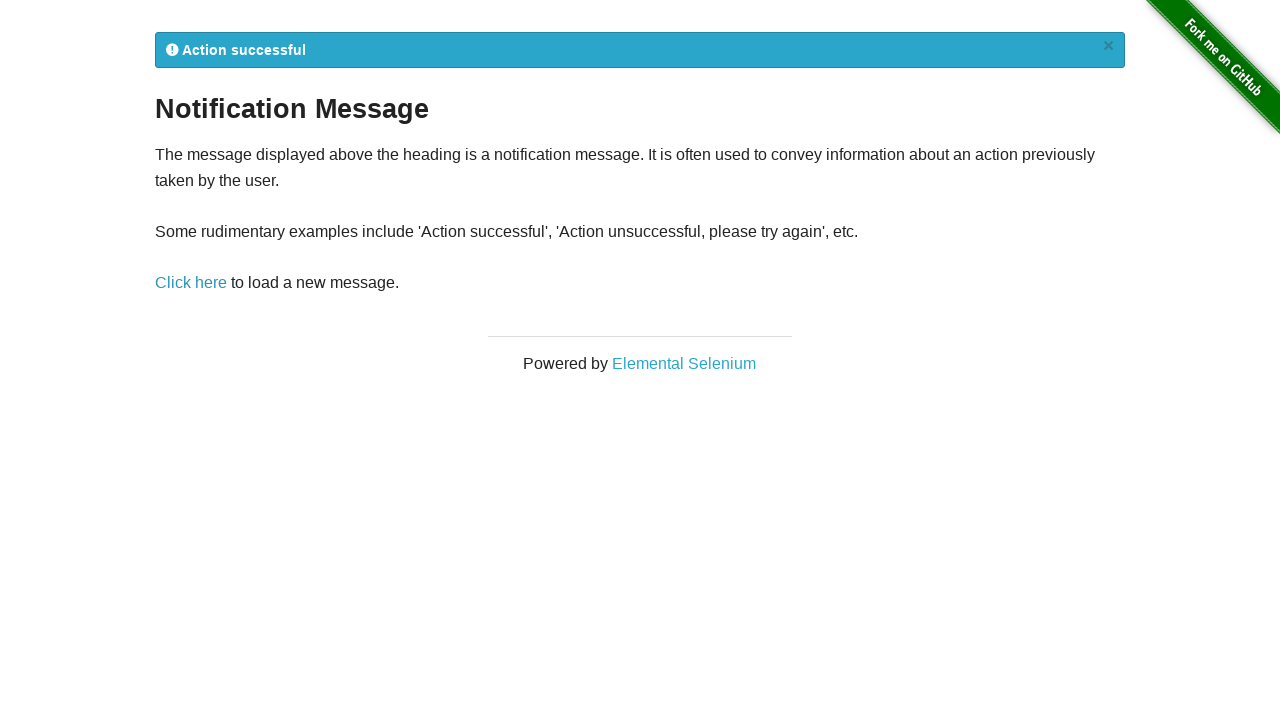

Clicked 'Click here' link to trigger notification at (191, 283) on text=Click here
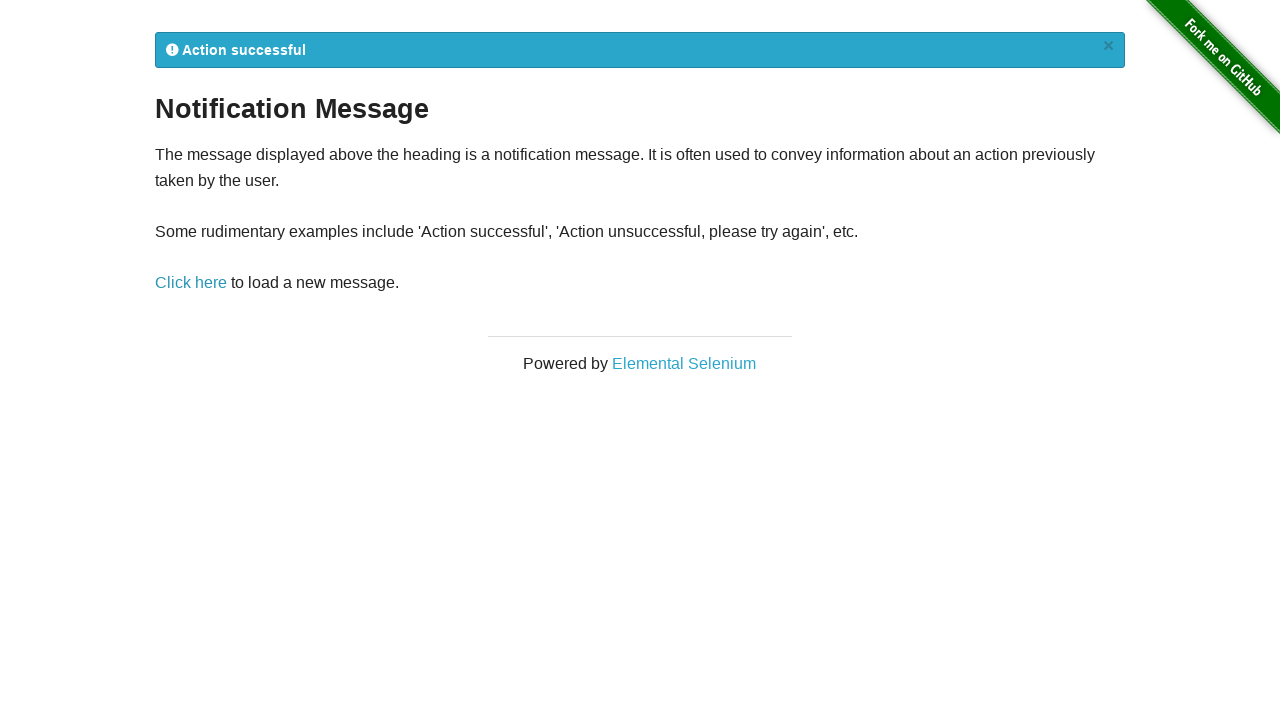

Flash notification appeared after clicking link
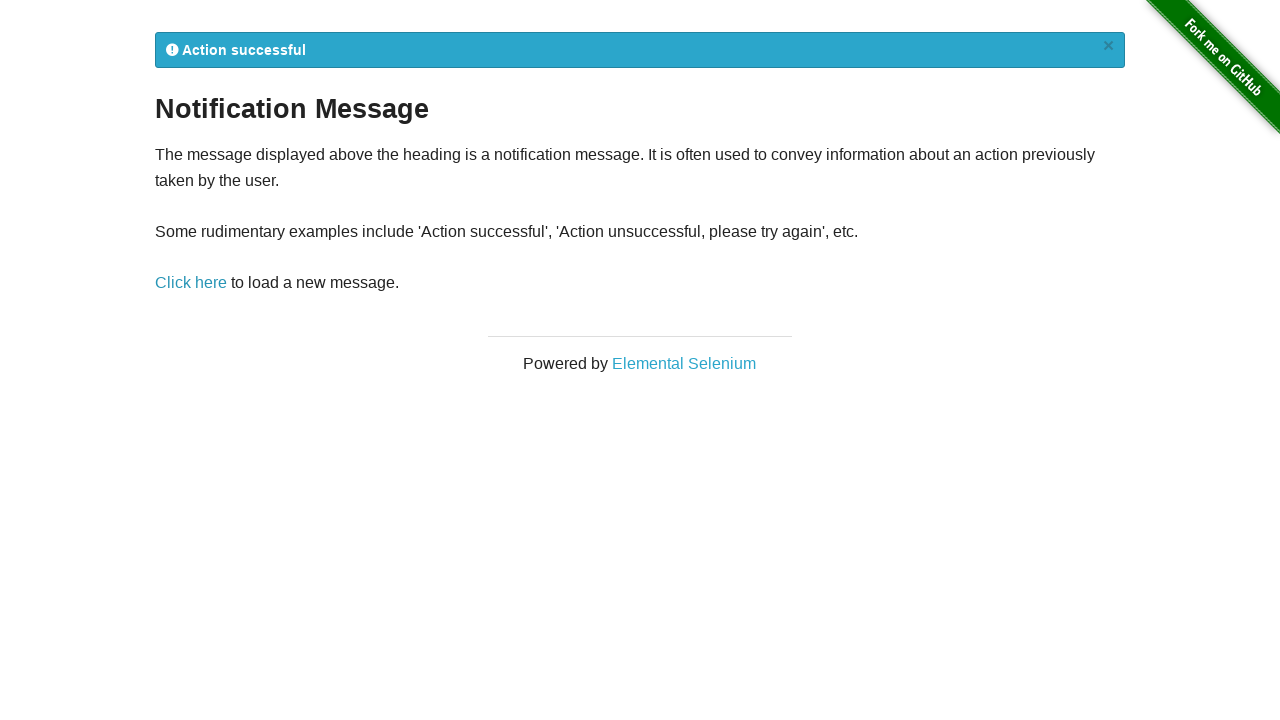

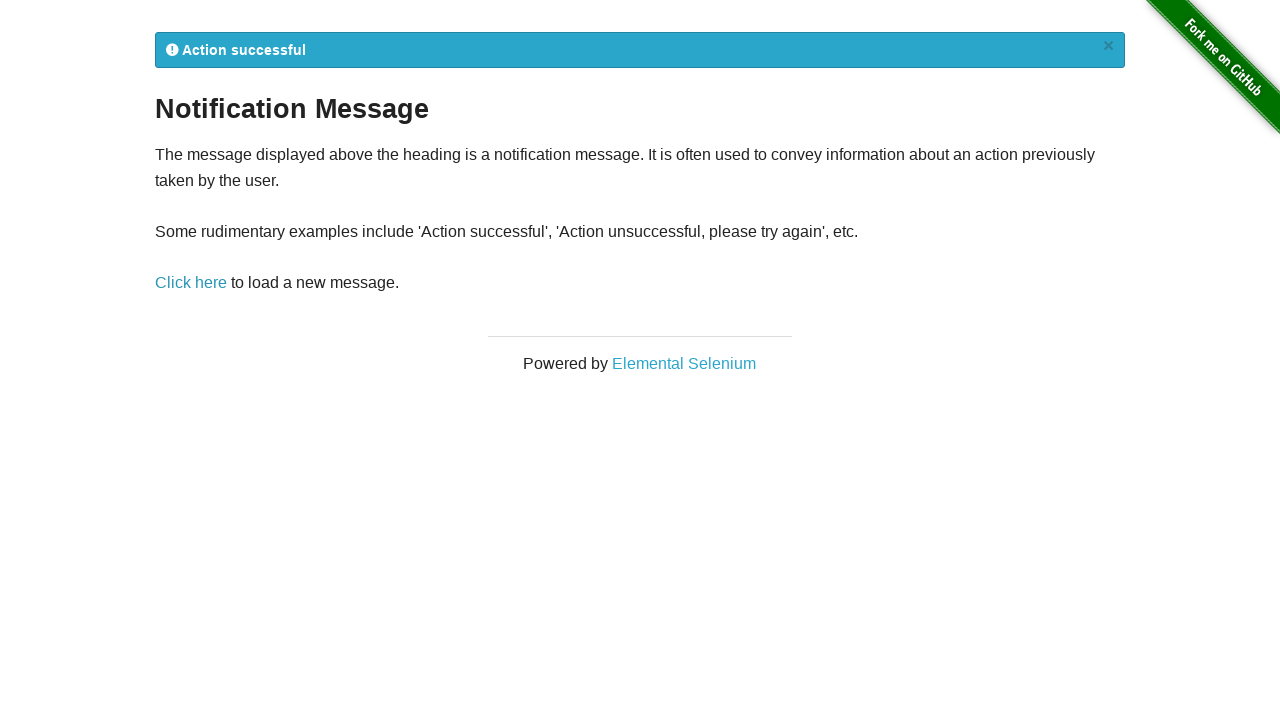